Solves a mathematical captcha by extracting a value from an element attribute, calculating the result, and submitting a form with checkbox and radio button selections

Starting URL: http://suninjuly.github.io/get_attribute.html

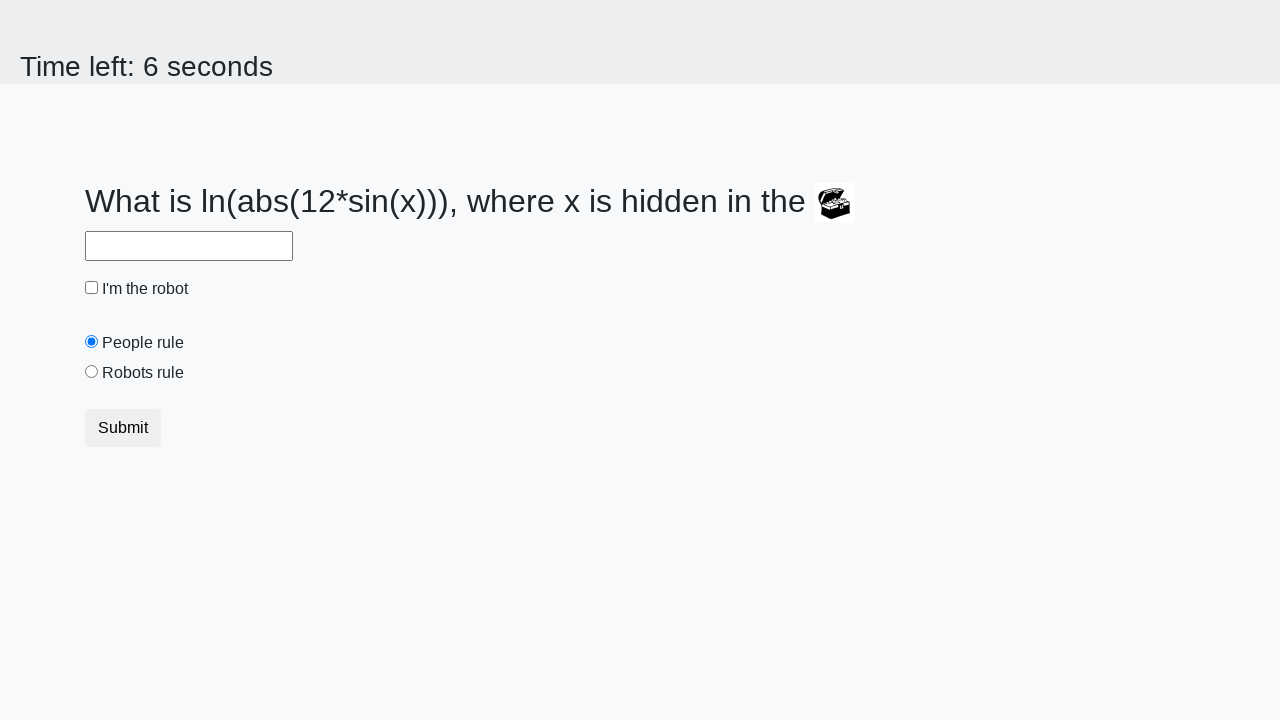

Located treasure element with ID '#treasure'
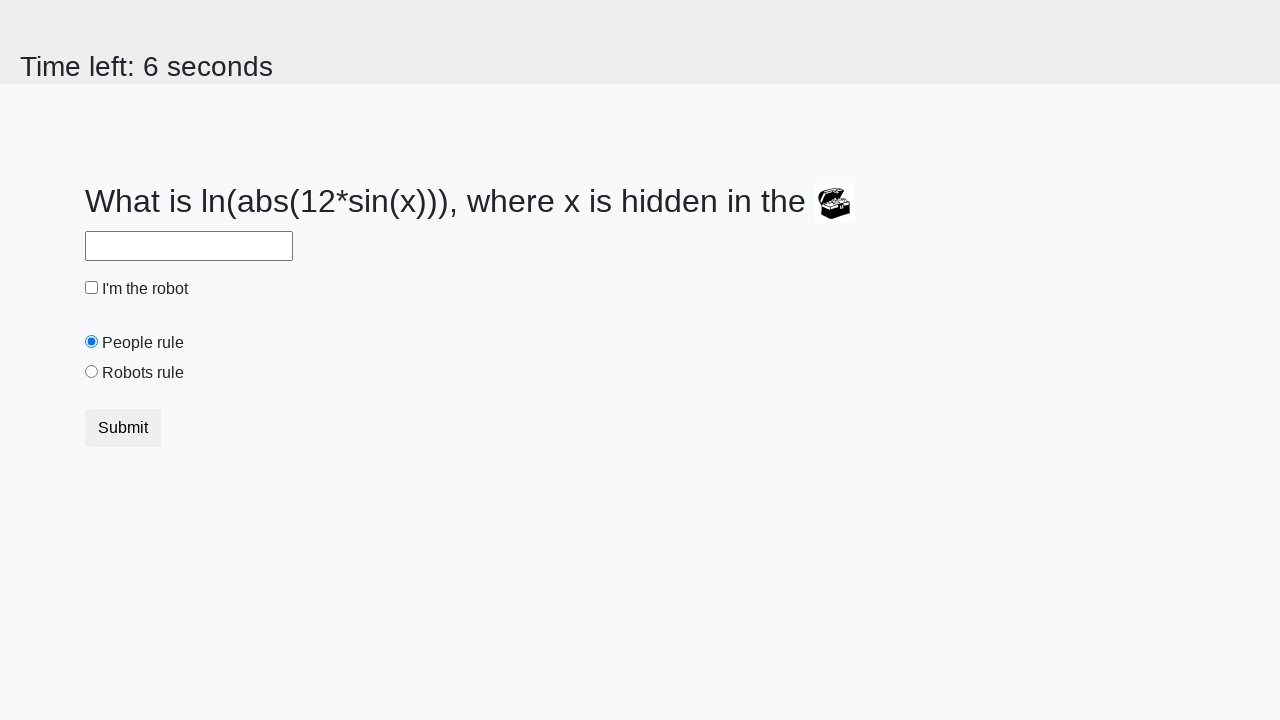

Extracted value '558' from treasure element's 'valuex' attribute
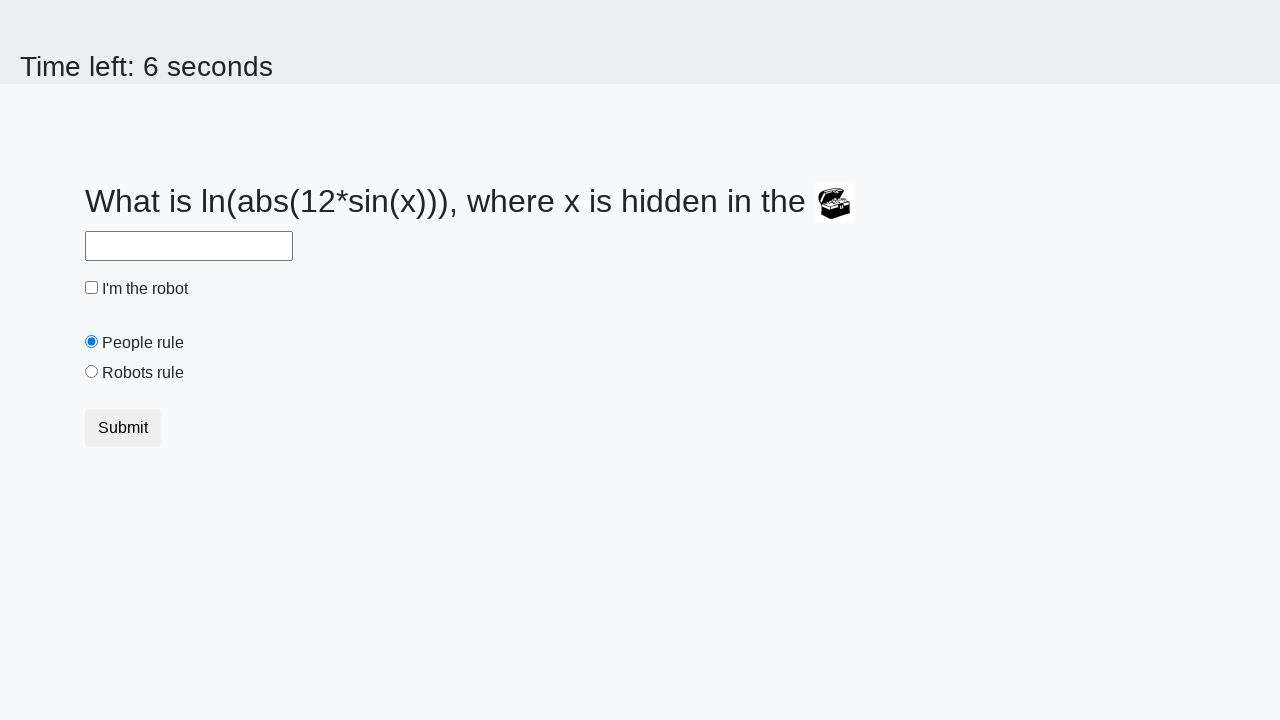

Calculated mathematical result: 2.4158768587662927
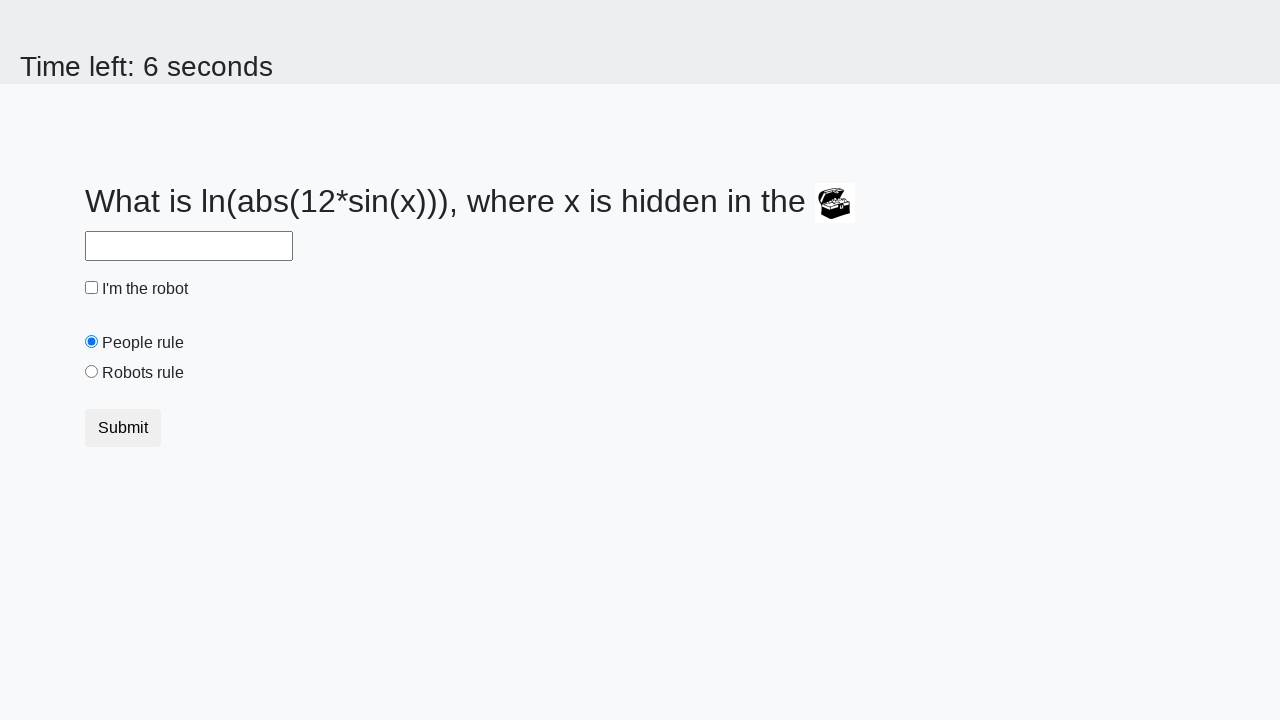

Filled answer field with calculated value '2.4158768587662927' on #answer
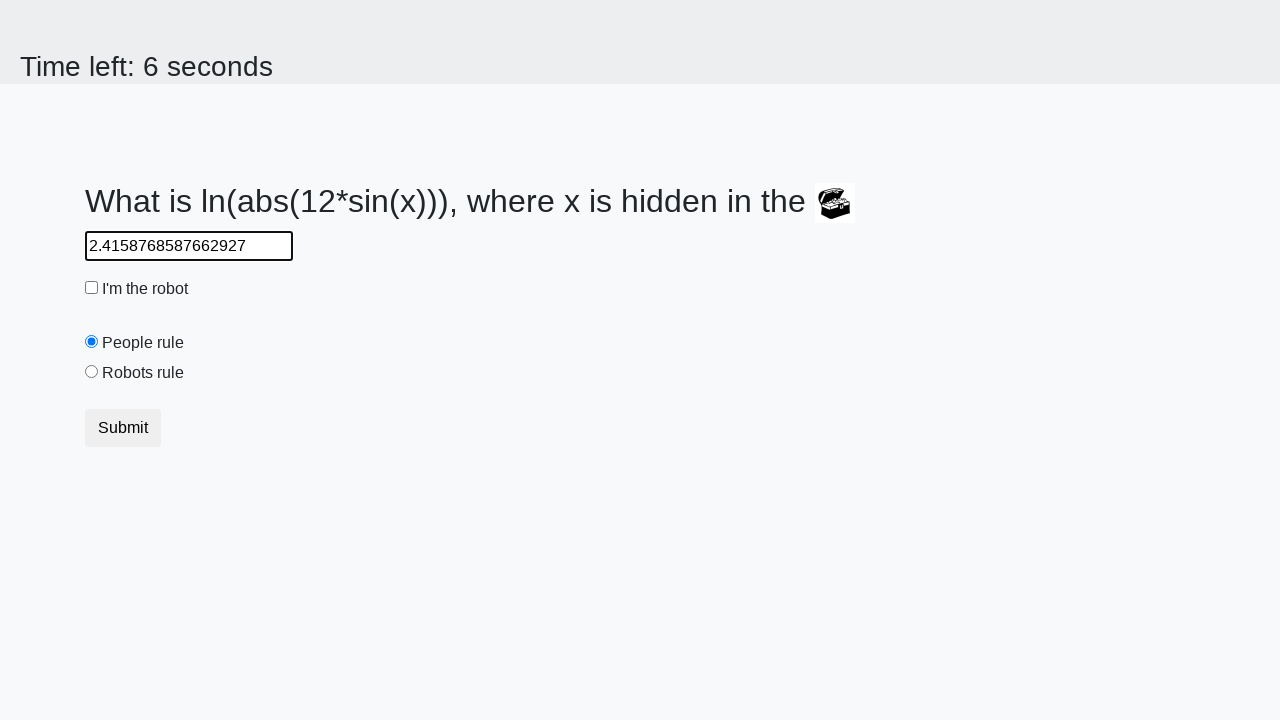

Clicked robot checkbox at (92, 288) on #robotCheckbox
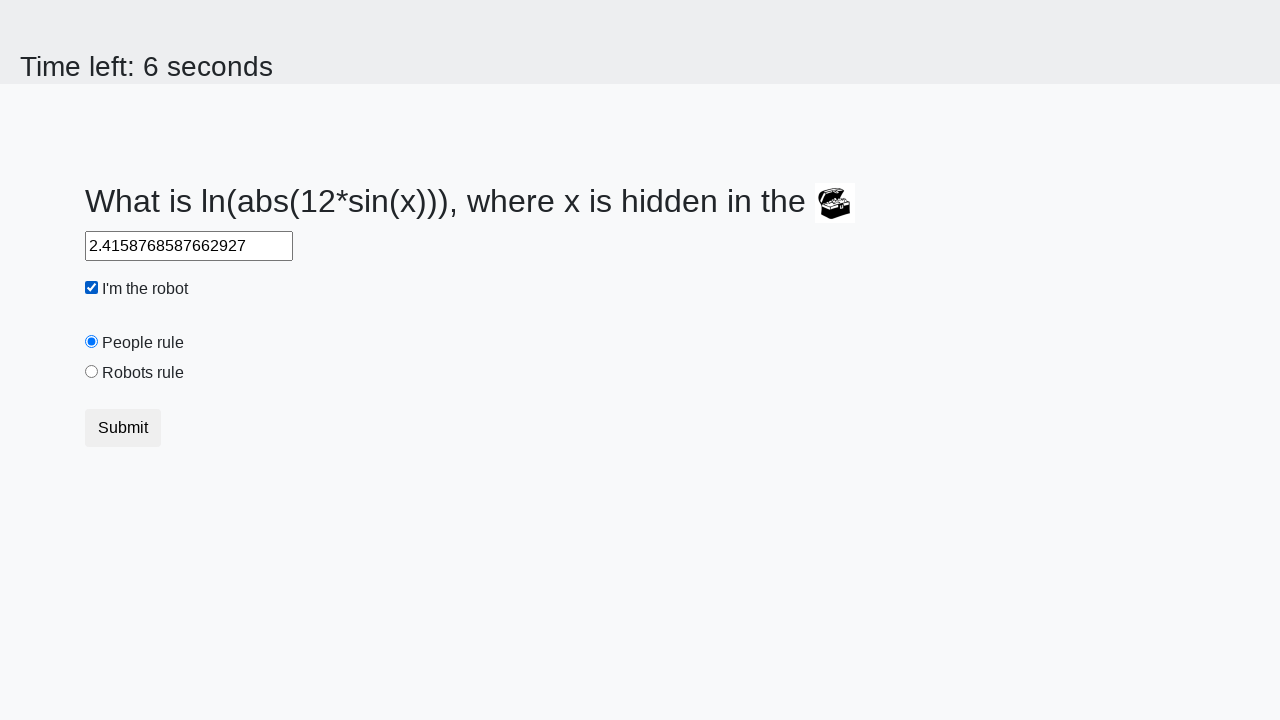

Clicked 'robots rule' radio button at (92, 372) on #robotsRule
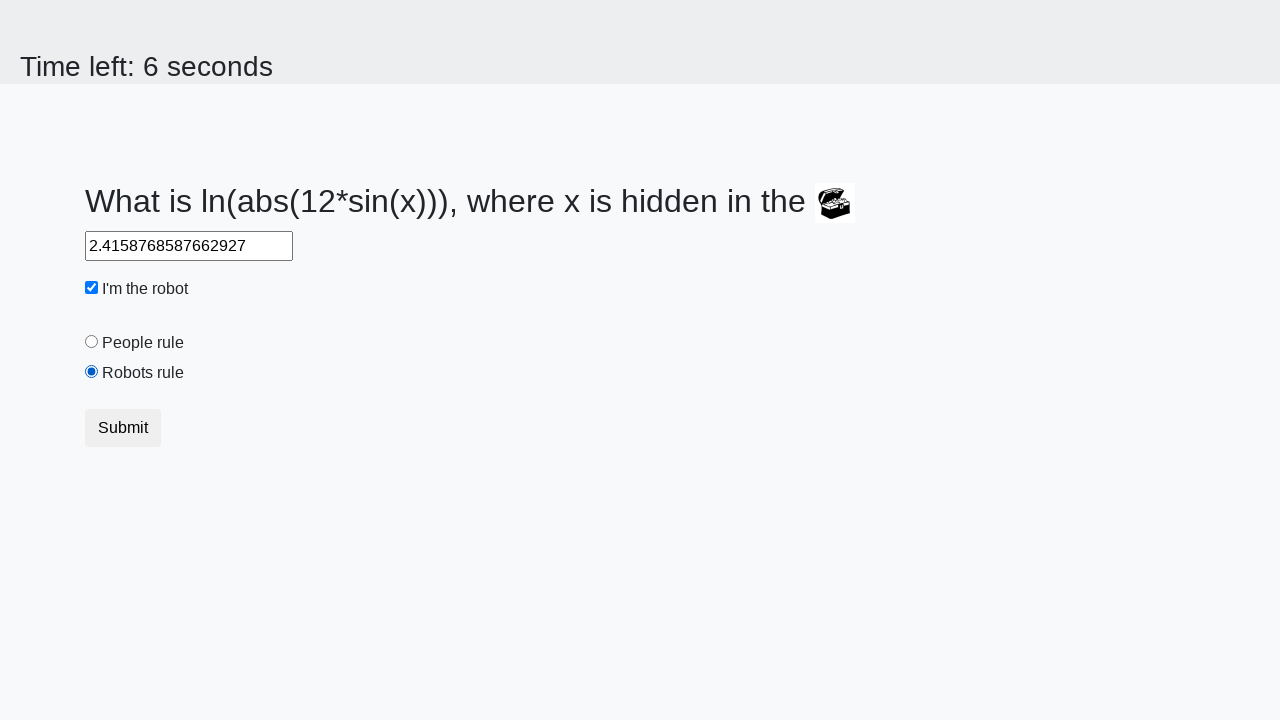

Clicked submit button to complete the form at (123, 428) on .btn-default
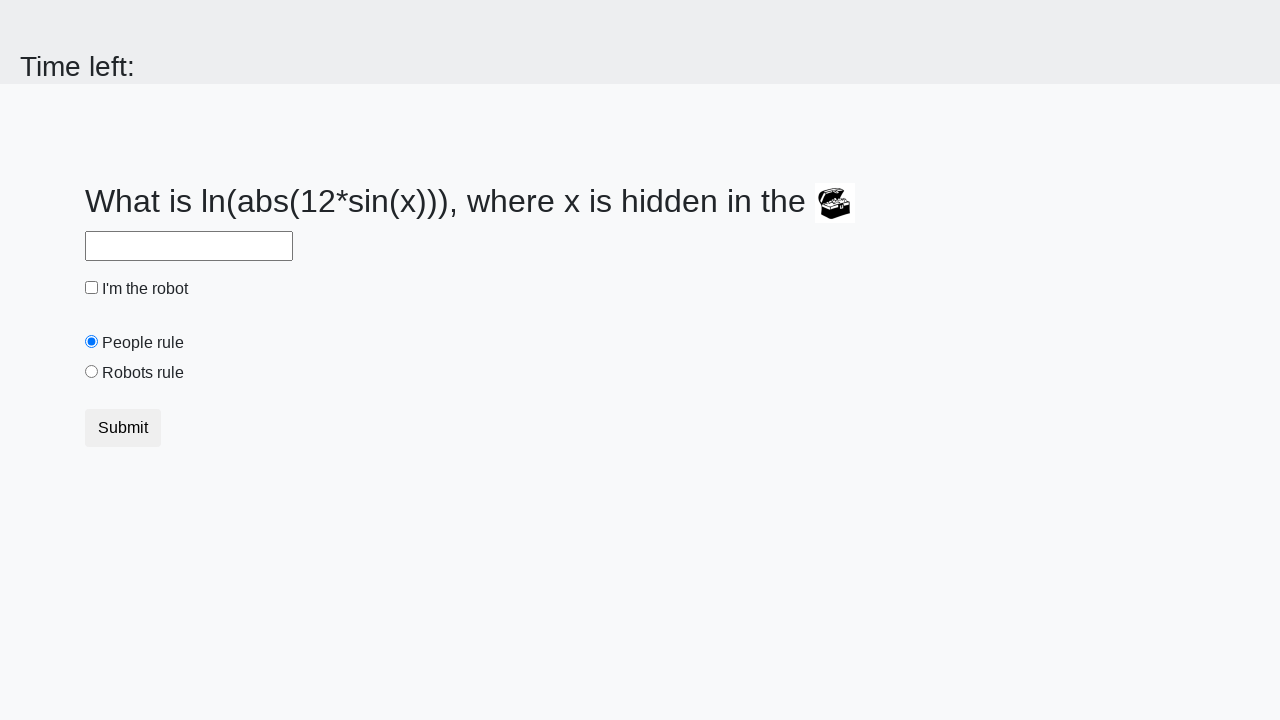

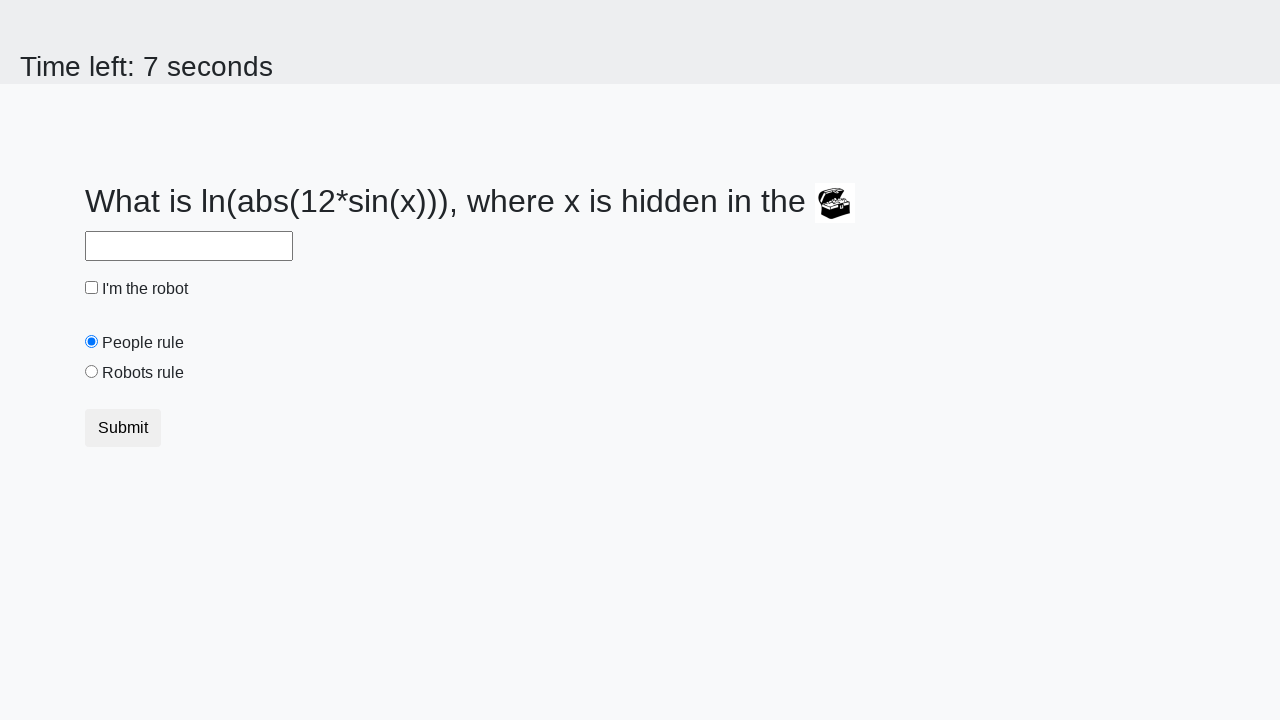